Tests checkbox functionality by clicking the second checkbox and checking its selection state

Starting URL: https://rahulshettyacademy.com/AutomationPractice/

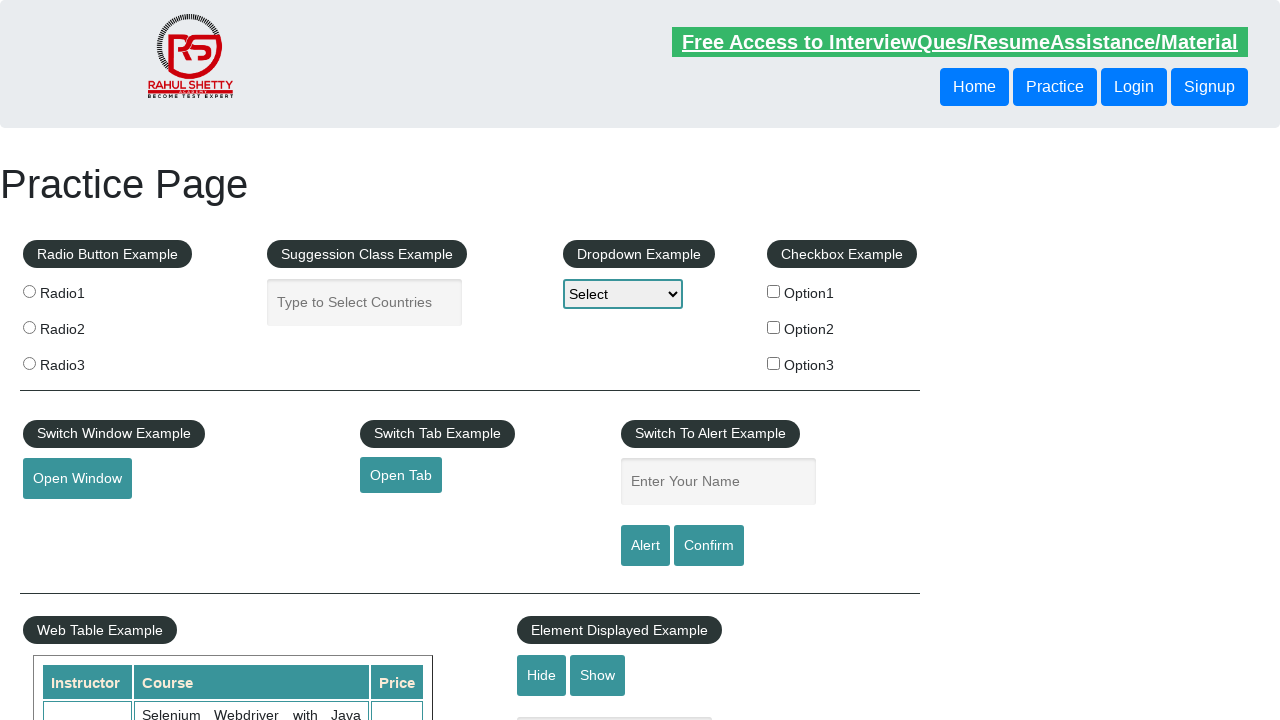

Located all checkboxes on the page
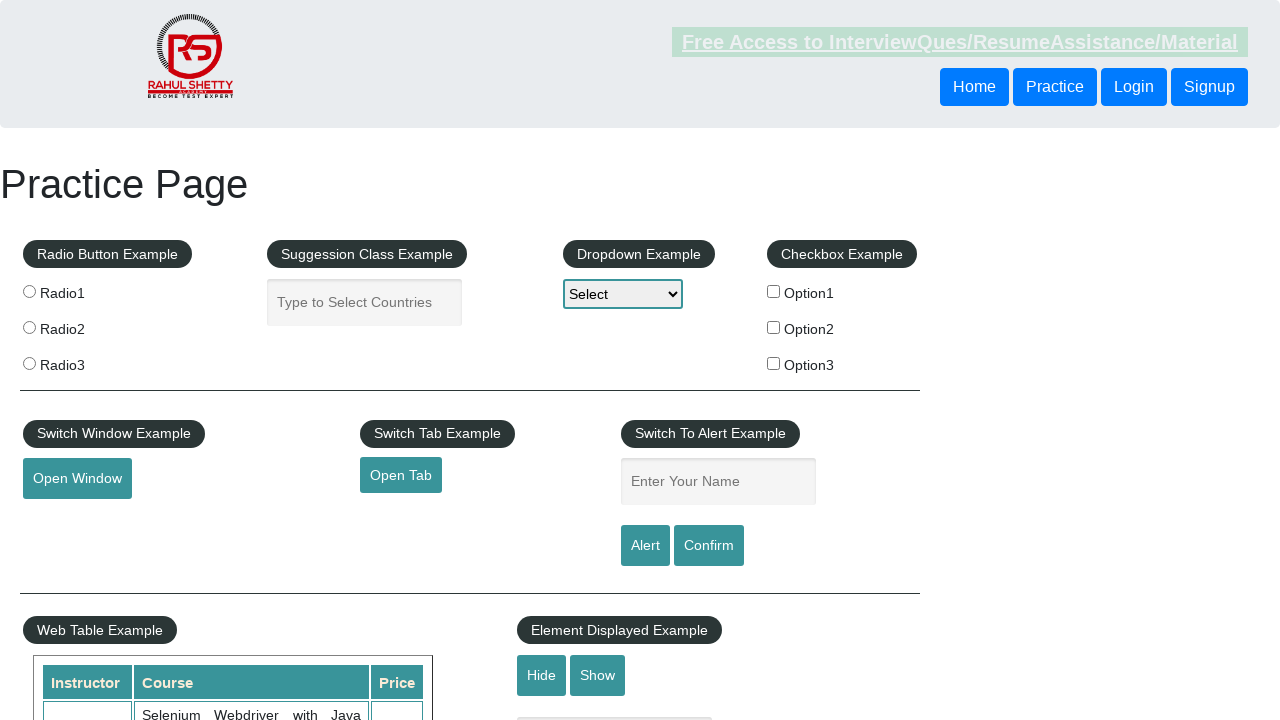

Clicked the second checkbox at (774, 327) on input[type='checkbox'] >> nth=1
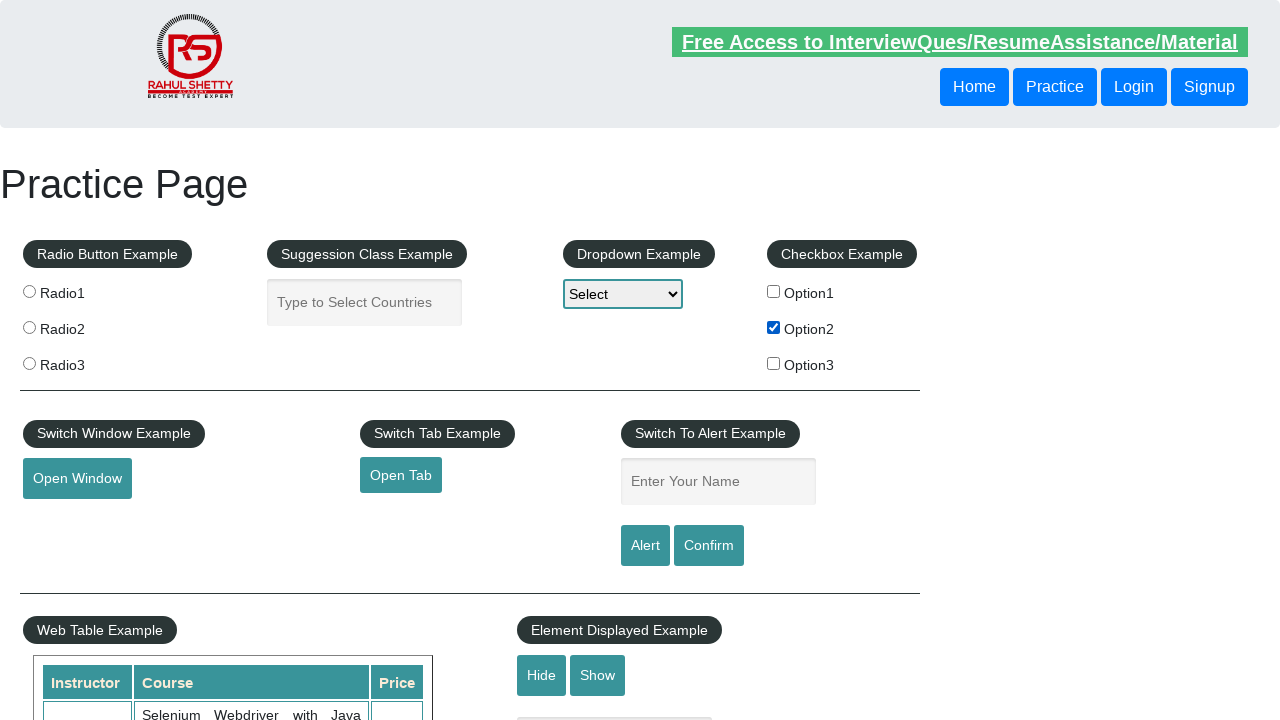

Verified that the second checkbox is checked
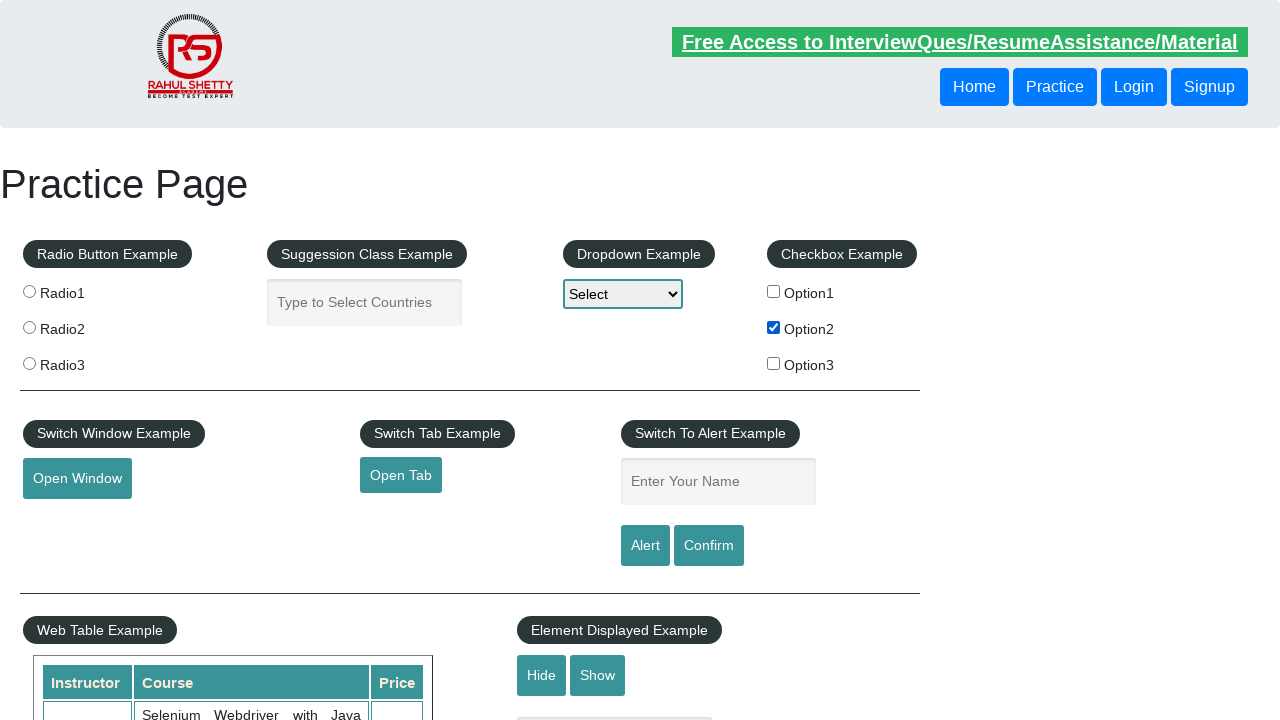

Verified that the third checkbox is not checked
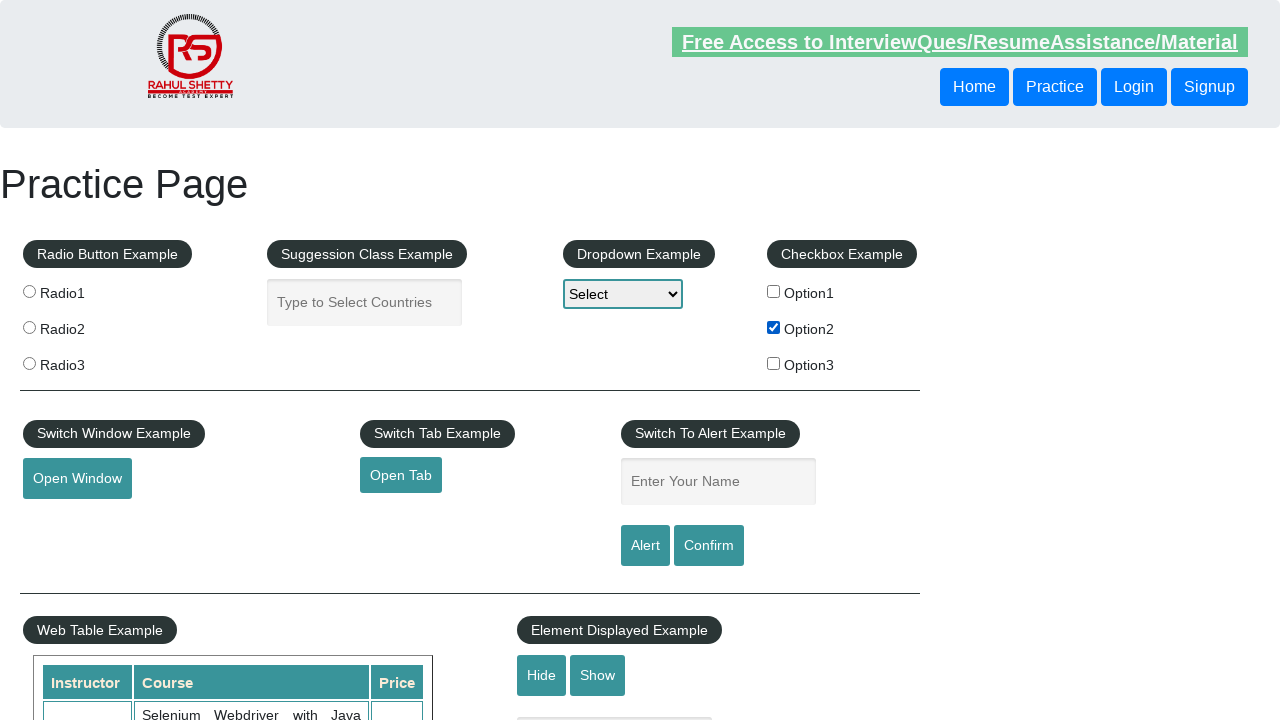

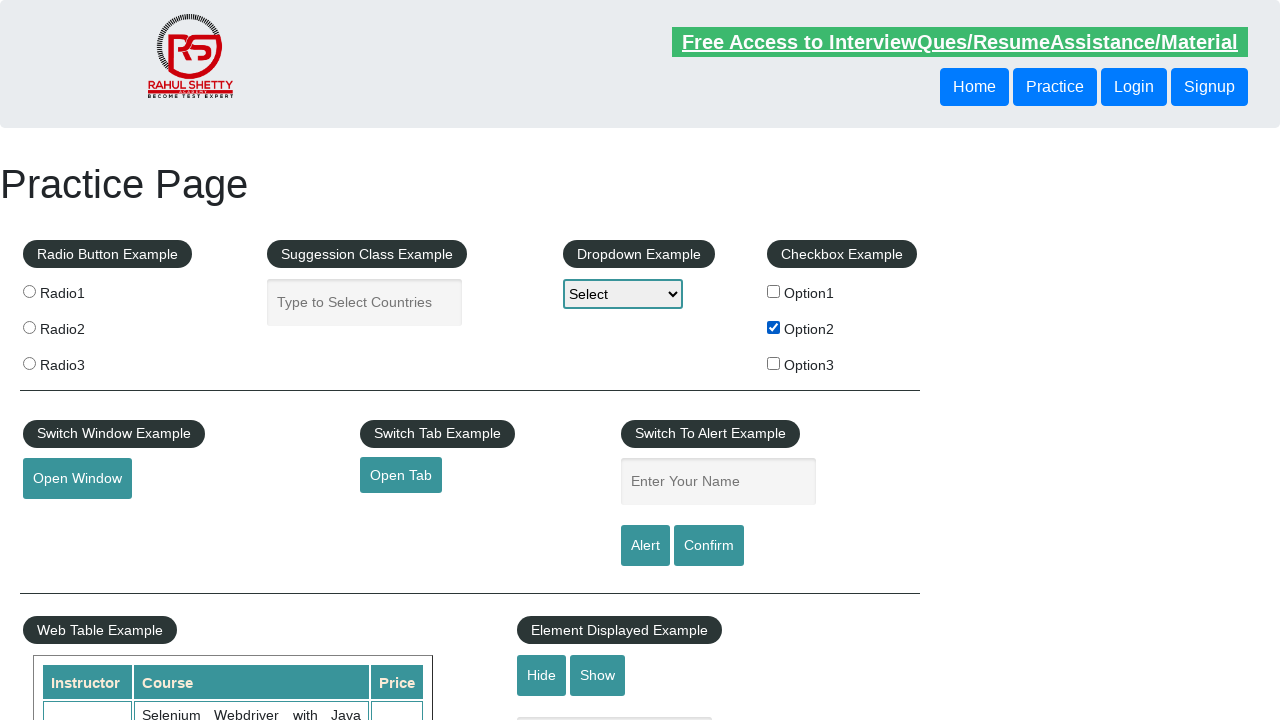